Tests table element interaction on a practice page by locating a table by name, counting its rows and columns, and accessing cell content from a specific row.

Starting URL: https://rahulshettyacademy.com/AutomationPractice/

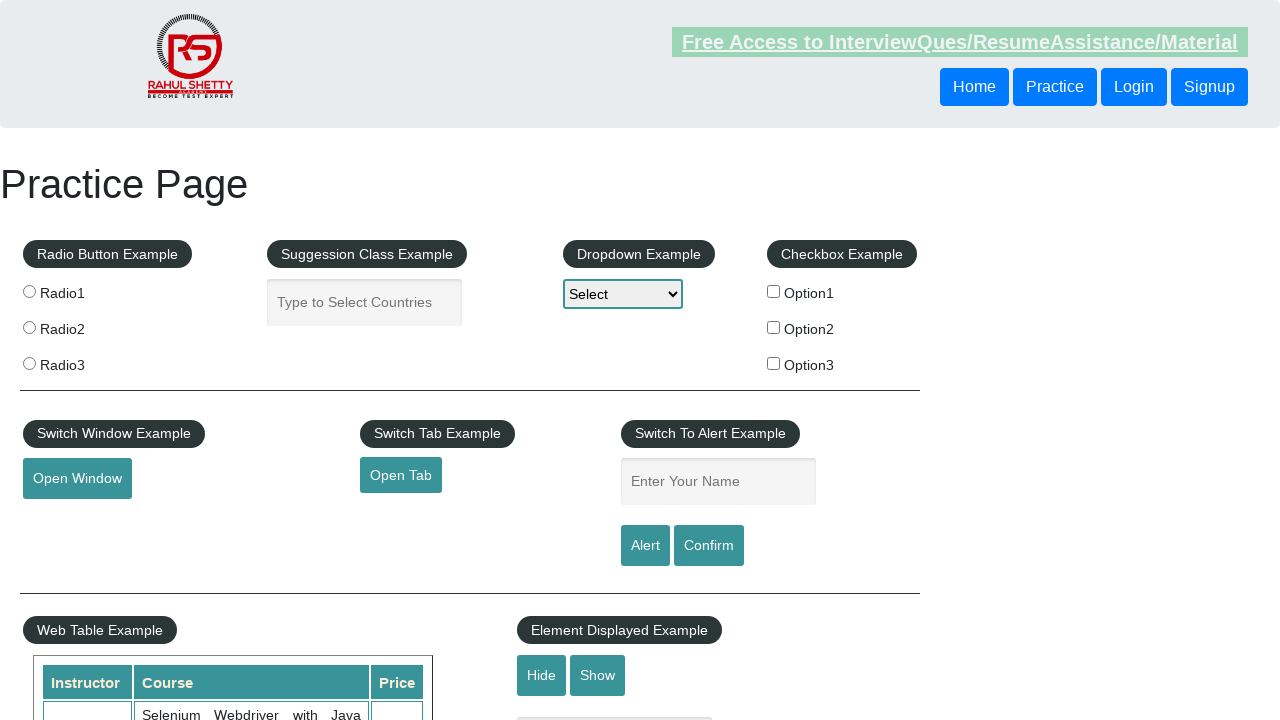

Located and waited for table with name 'courses' to be present
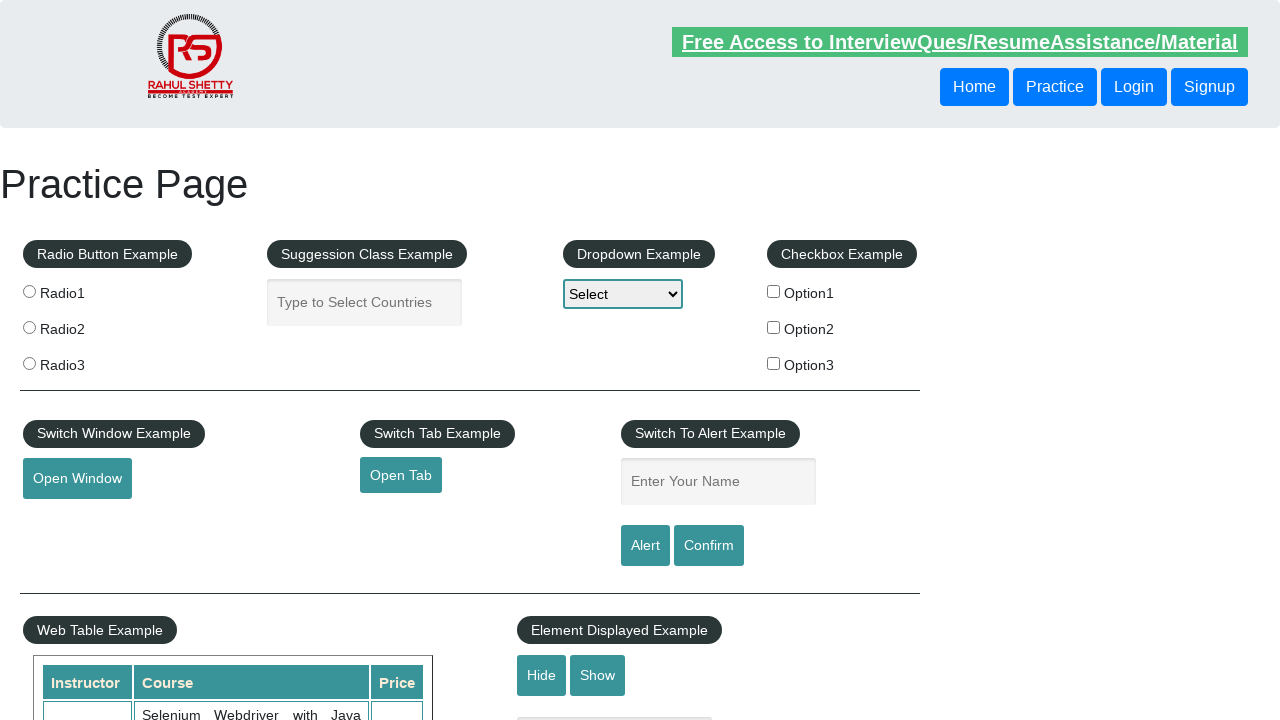

Counted table rows: 11 rows found
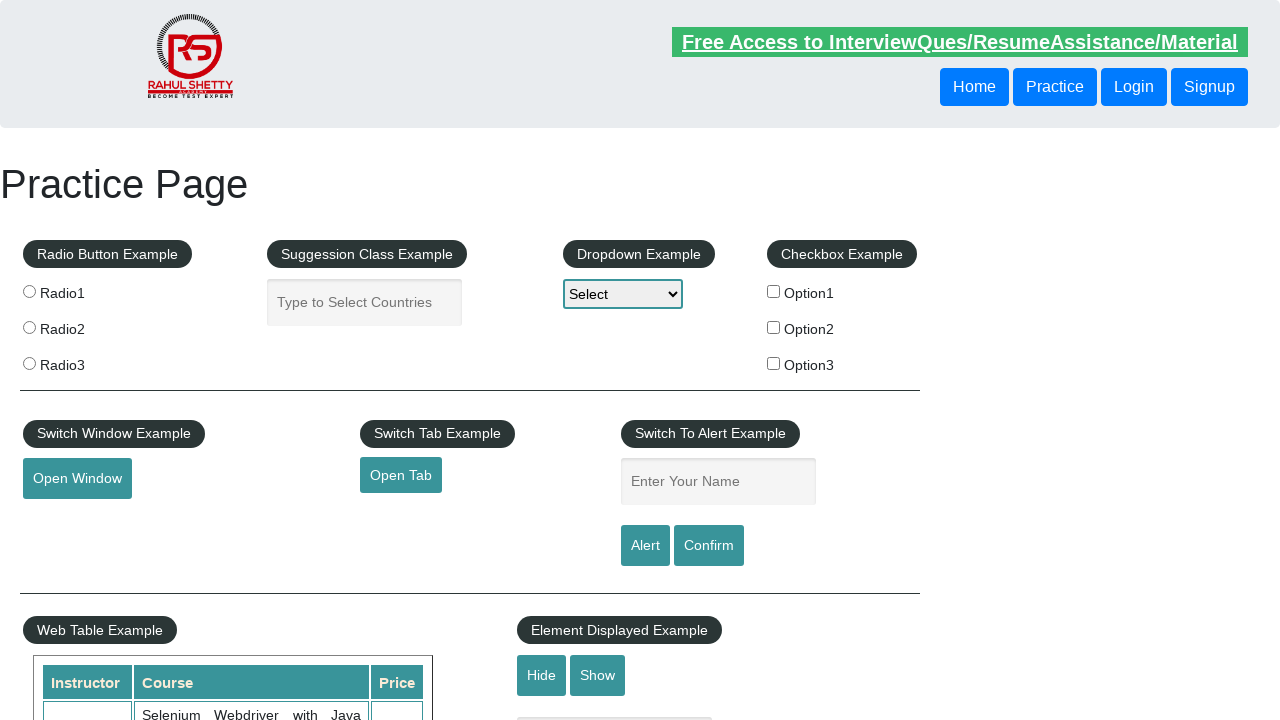

Counted table columns: 3 columns found
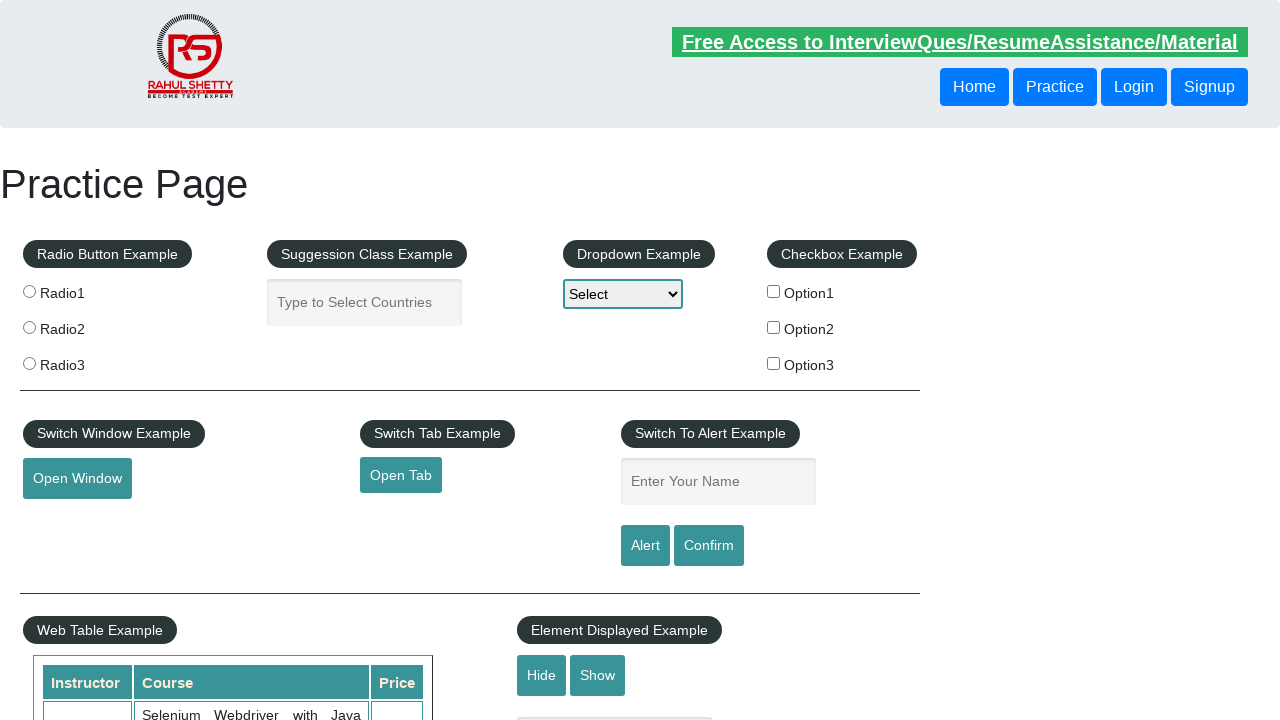

Located the 3rd row (index 2) of the table
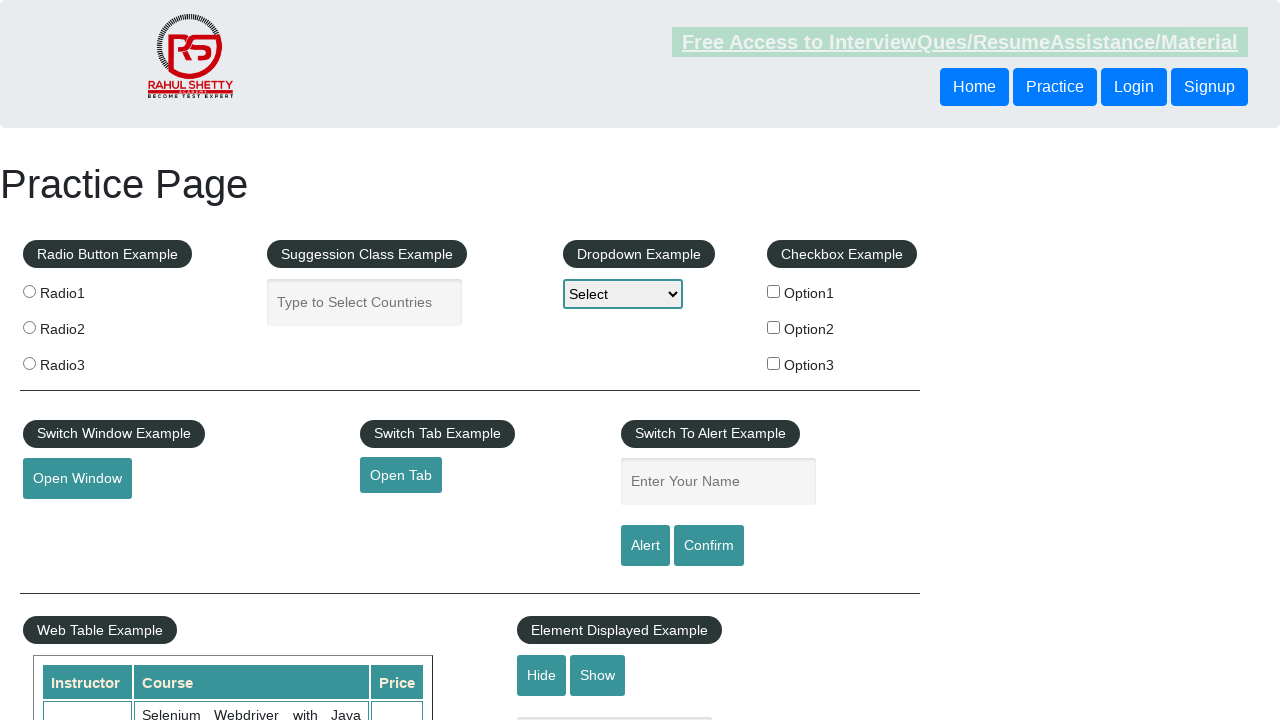

Located all cells in the 3rd row
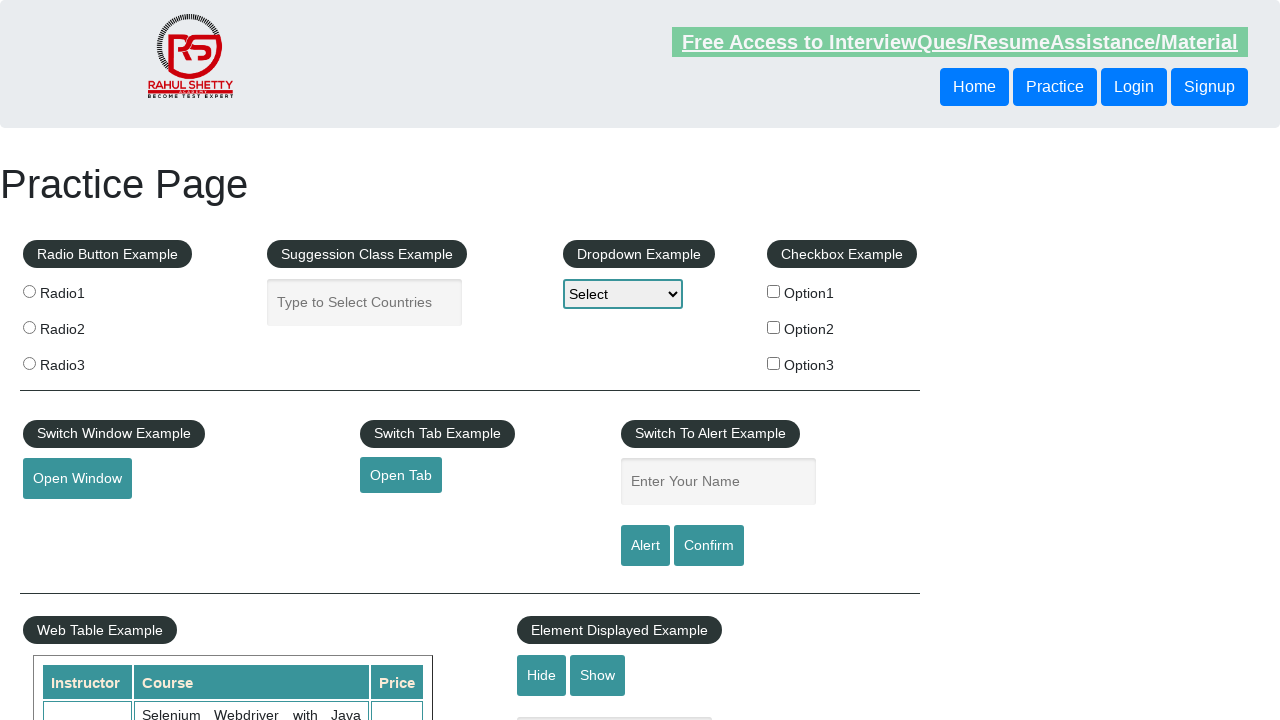

Verified that cells are present in the 3rd row
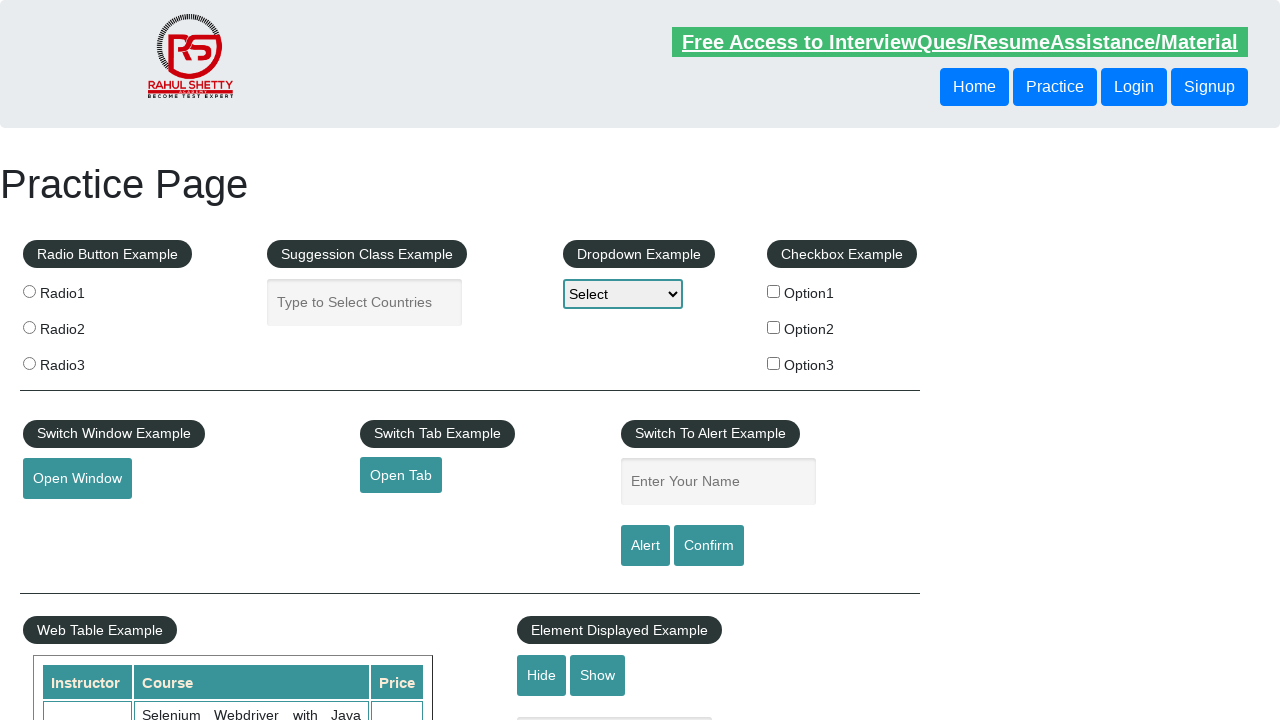

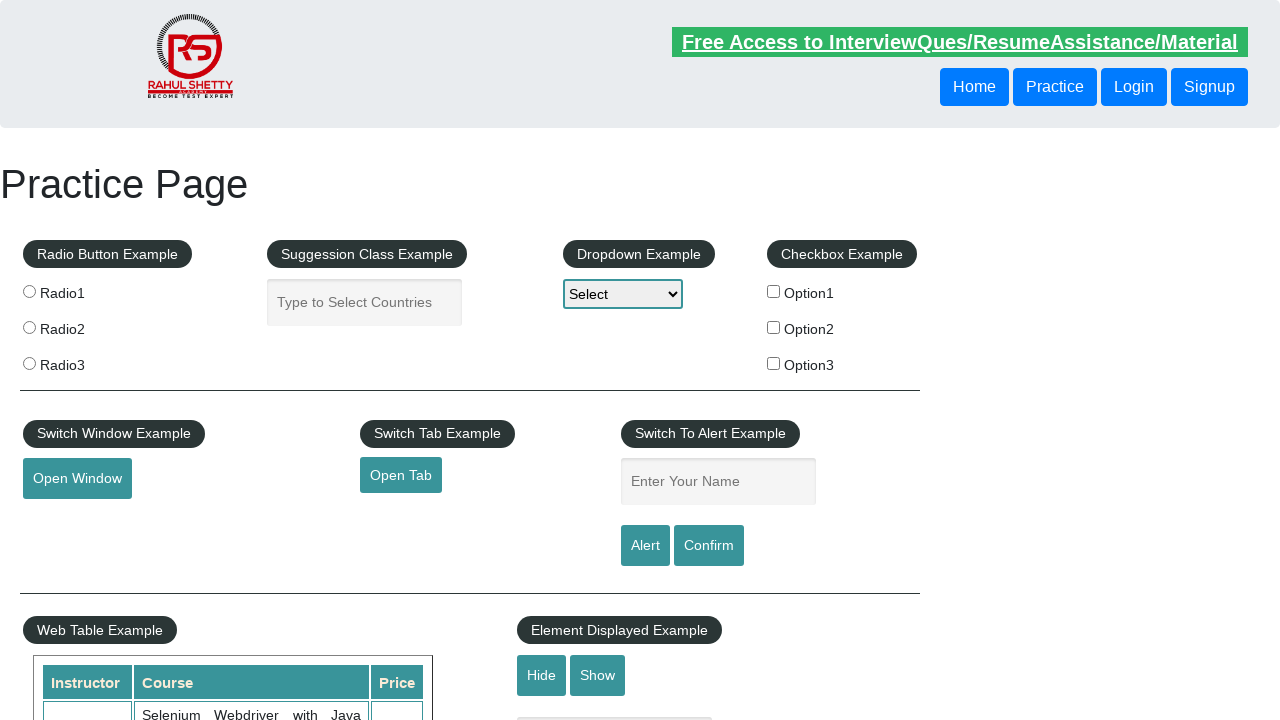